Navigates to LaGou job search results page for Python jobs and waits for the page to load

Starting URL: https://www.lagou.com/jobs/list_python?labelWords=&fromSearch=true&suginput=

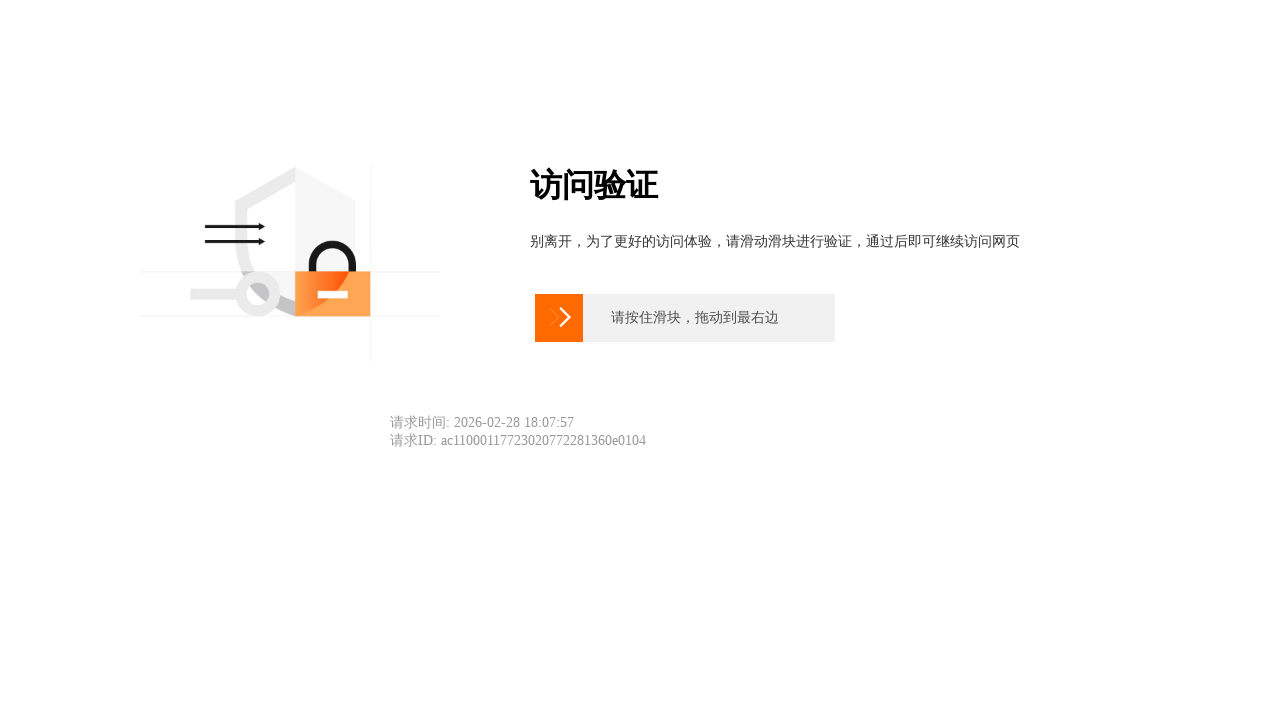

Waited for LaGou jobs page DOM to load
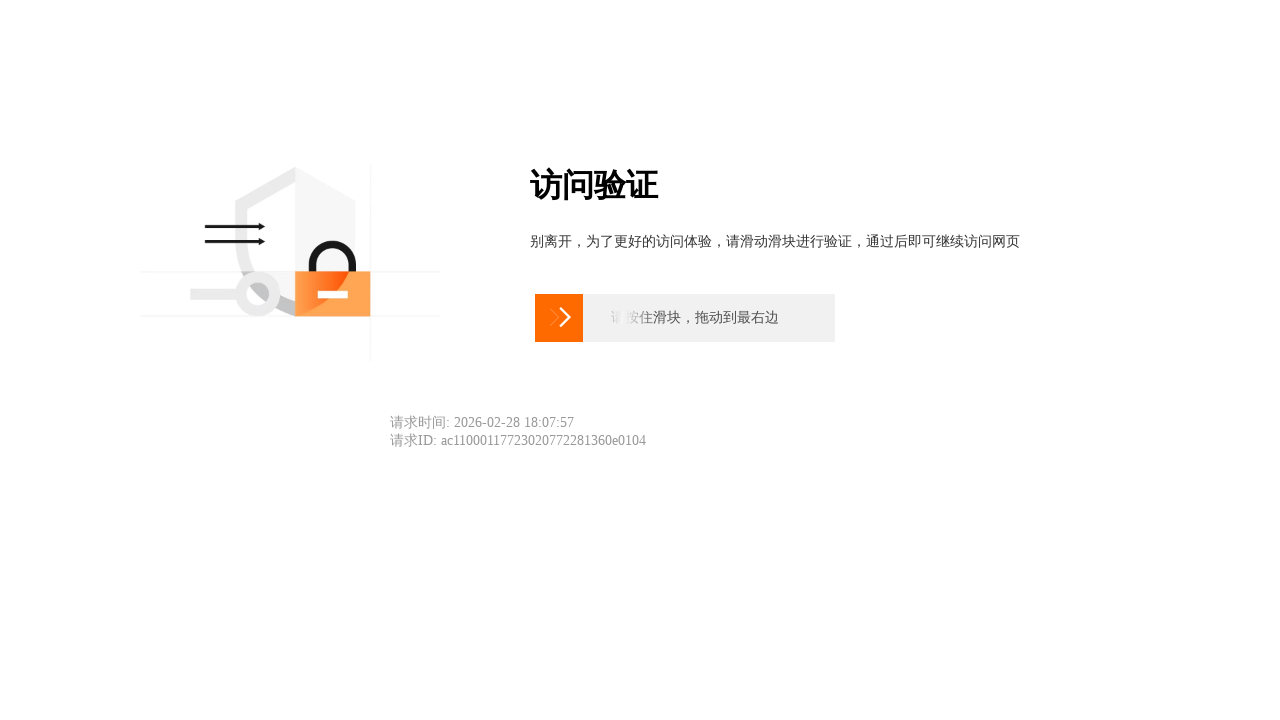

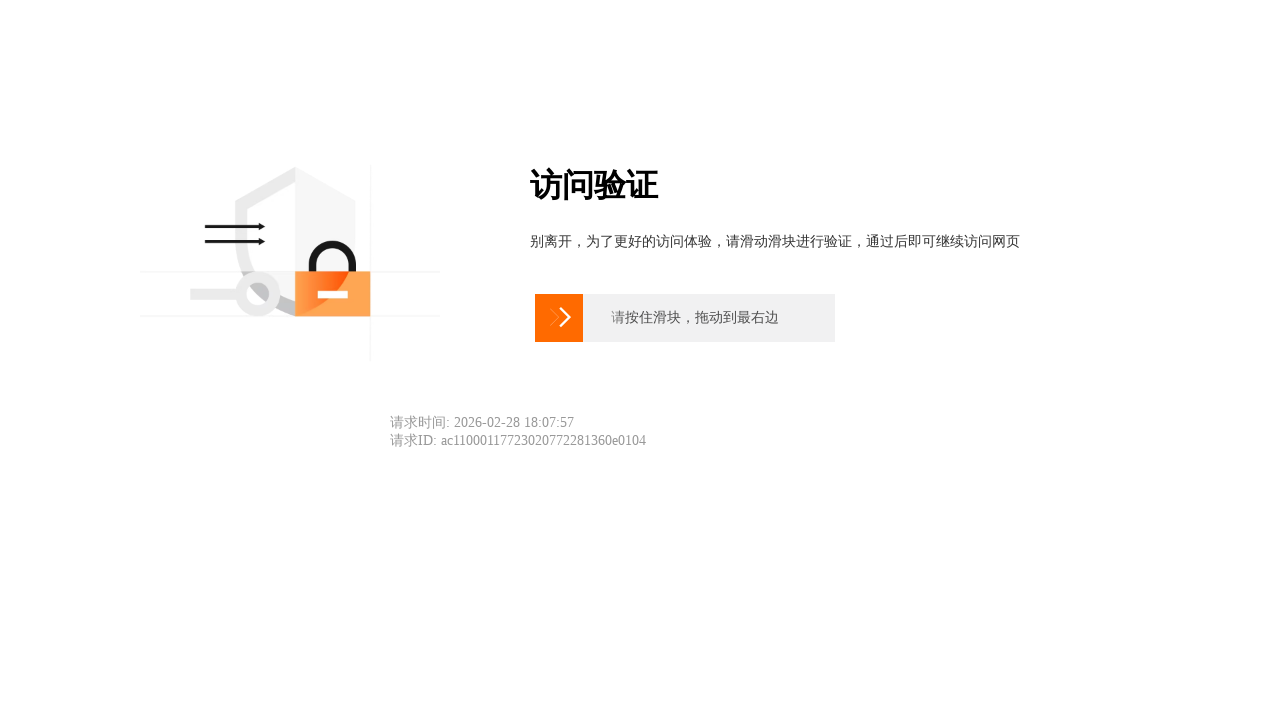